Tests jQuery UI checkbox and radio button demo by selecting various options including location, star ratings, and bed types

Starting URL: https://jqueryui.com/checkboxradio/

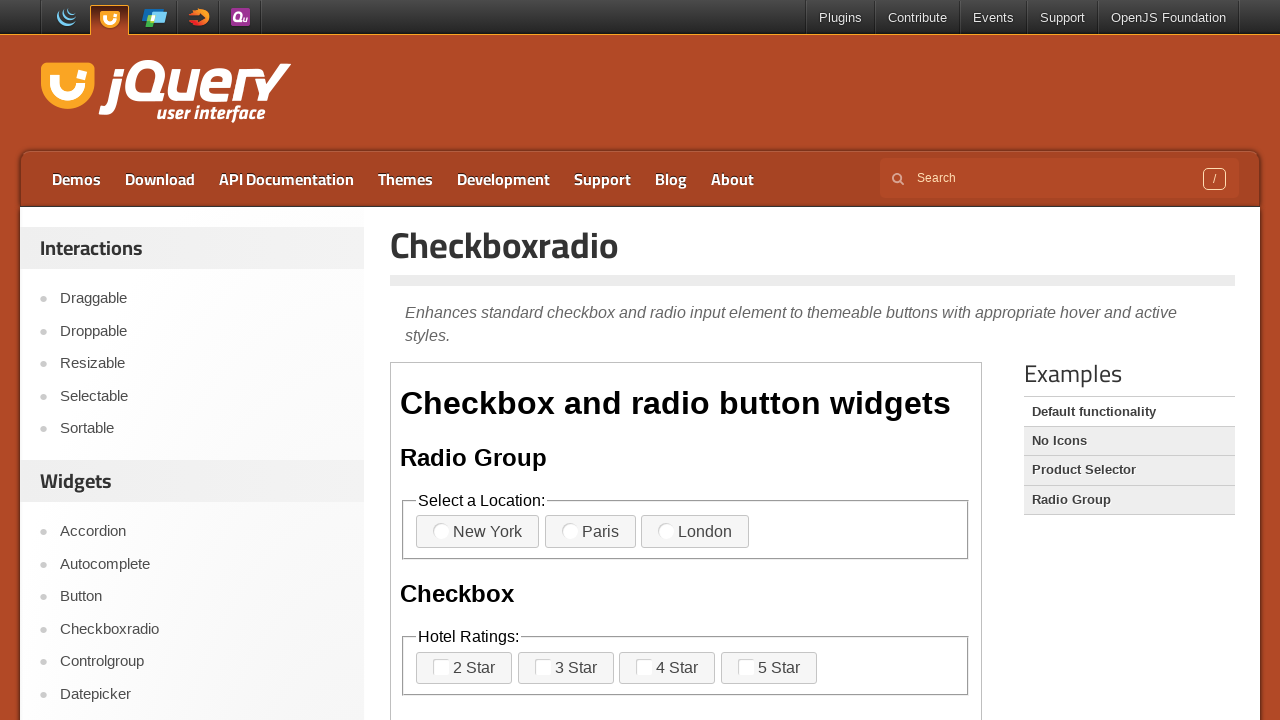

Located iframe containing jQuery UI demo
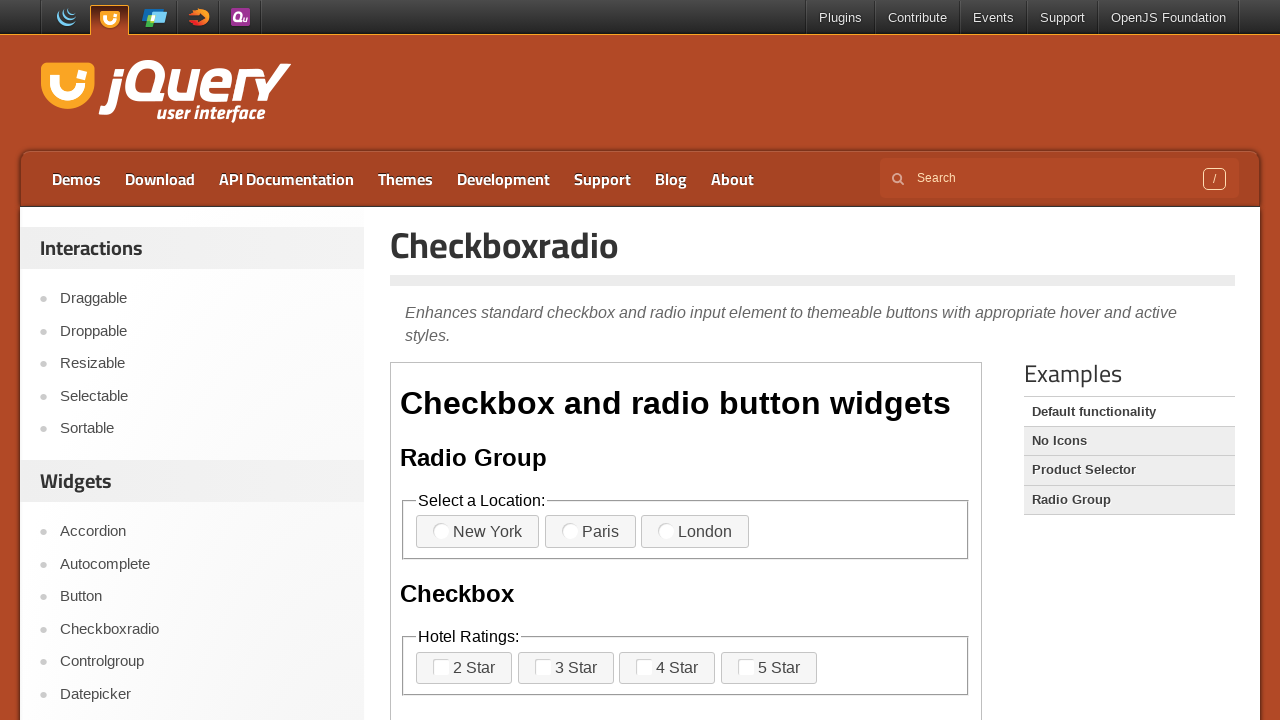

Page title: Checkboxradio | jQuery UI
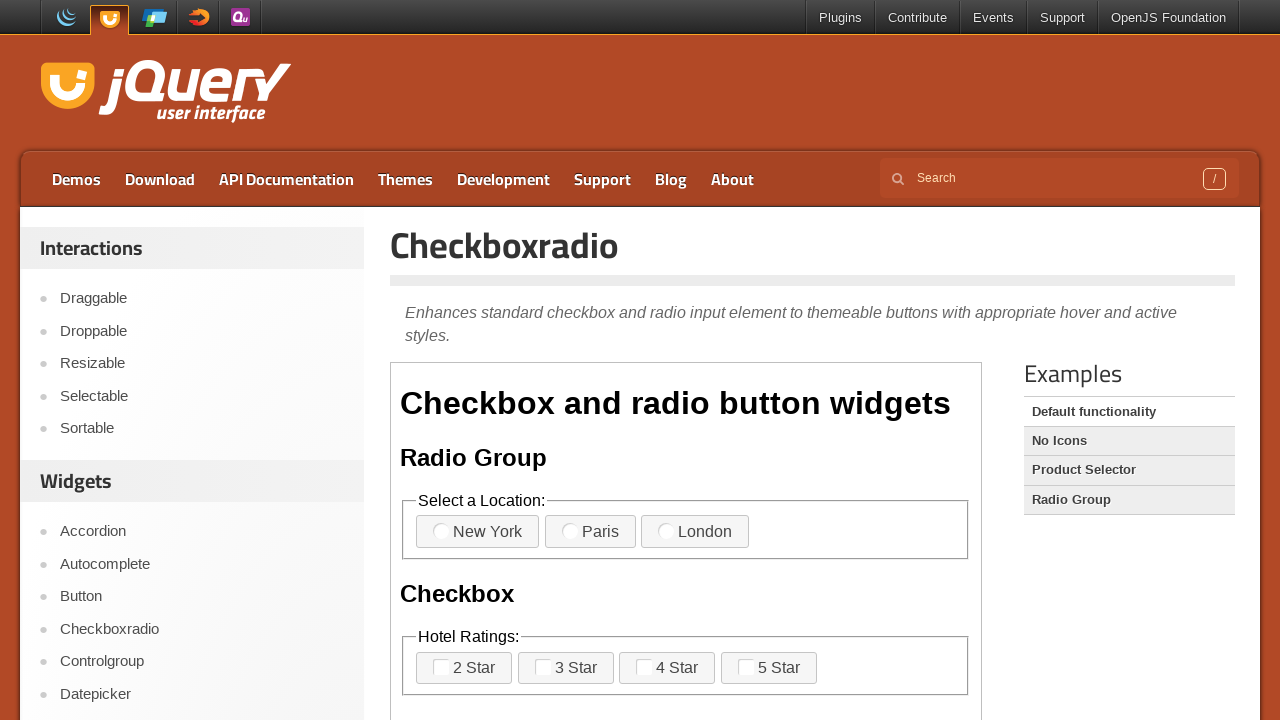

No. of iframes = 1
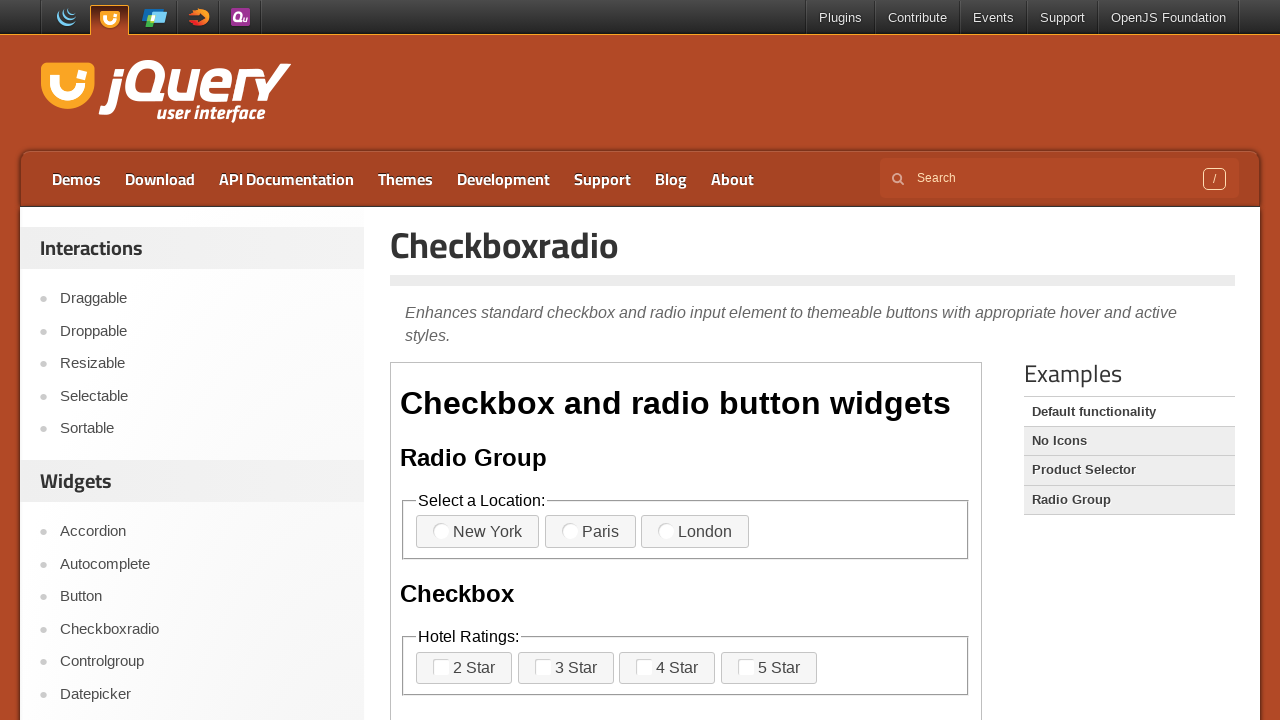

Selected Paris location radio button at (590, 532) on iframe >> nth=0 >> internal:control=enter-frame >> xpath=//label[normalize-space
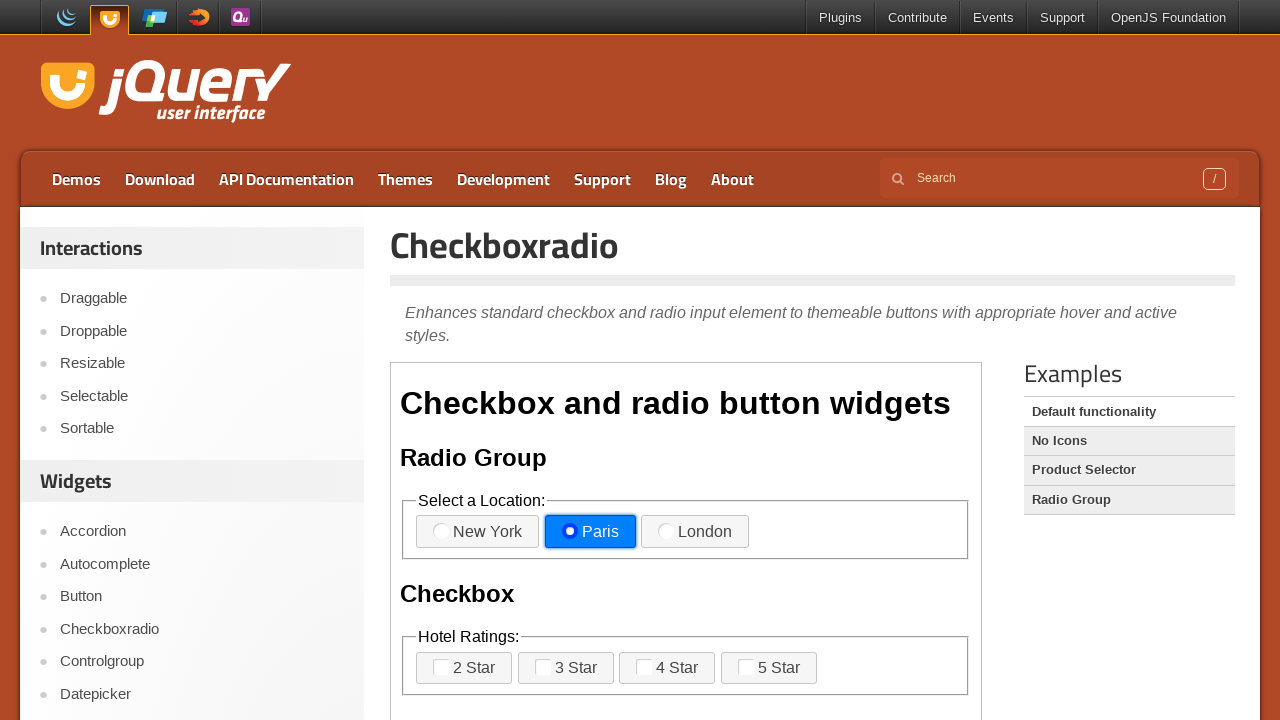

Selected 2 Star rating checkbox at (464, 668) on iframe >> nth=0 >> internal:control=enter-frame >> //label[normalize-space()='2 
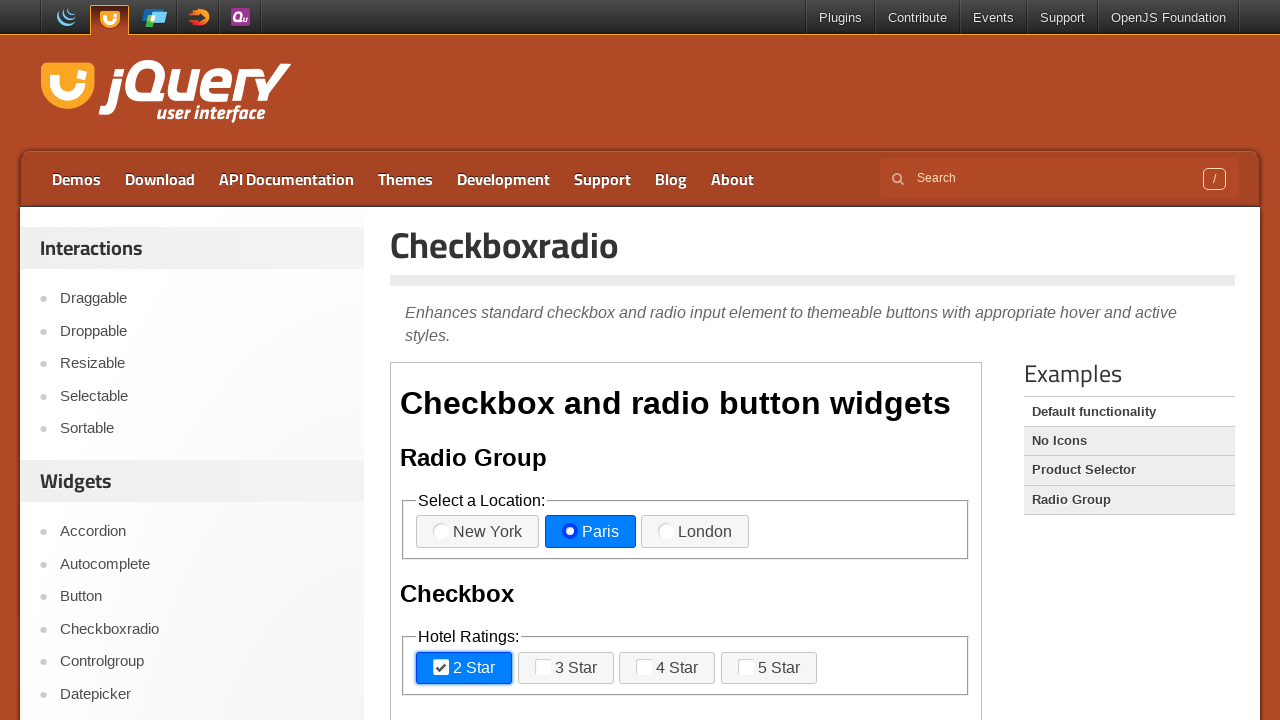

Selected 3 Star rating checkbox at (566, 668) on iframe >> nth=0 >> internal:control=enter-frame >> //label[normalize-space()='3 
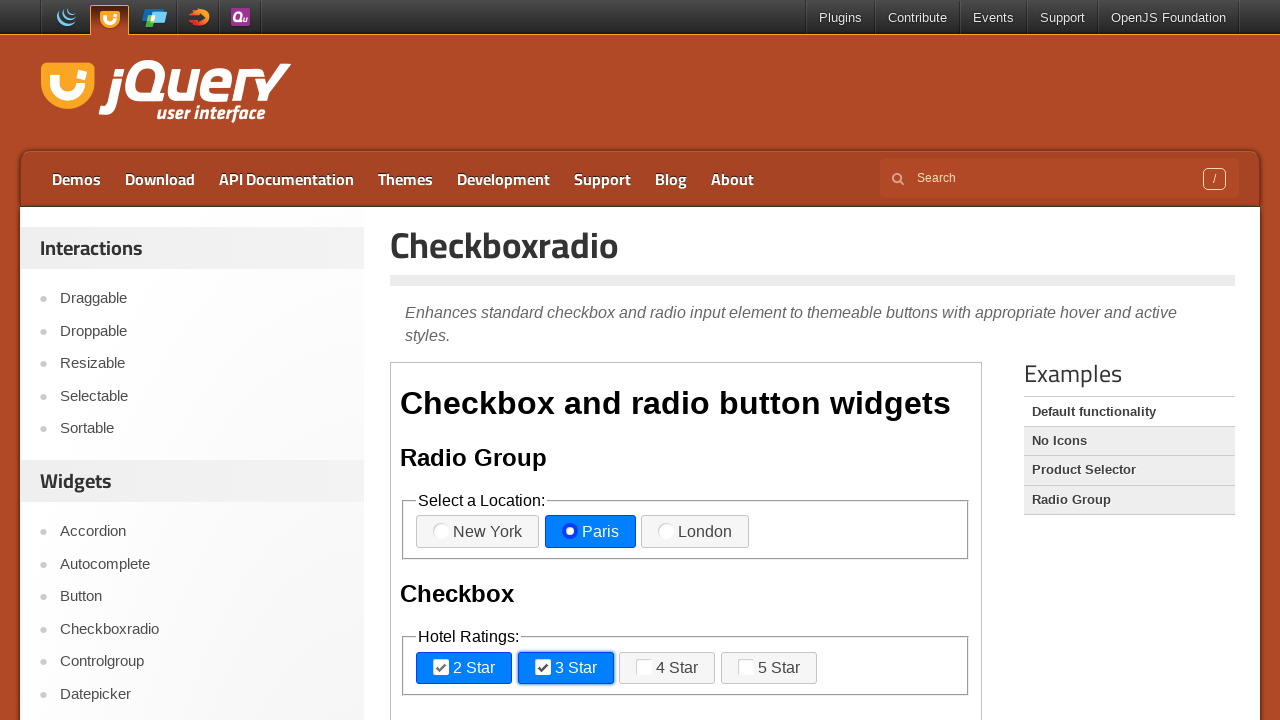

Selected 4 Star rating checkbox at (667, 668) on iframe >> nth=0 >> internal:control=enter-frame >> //label[normalize-space()='4 
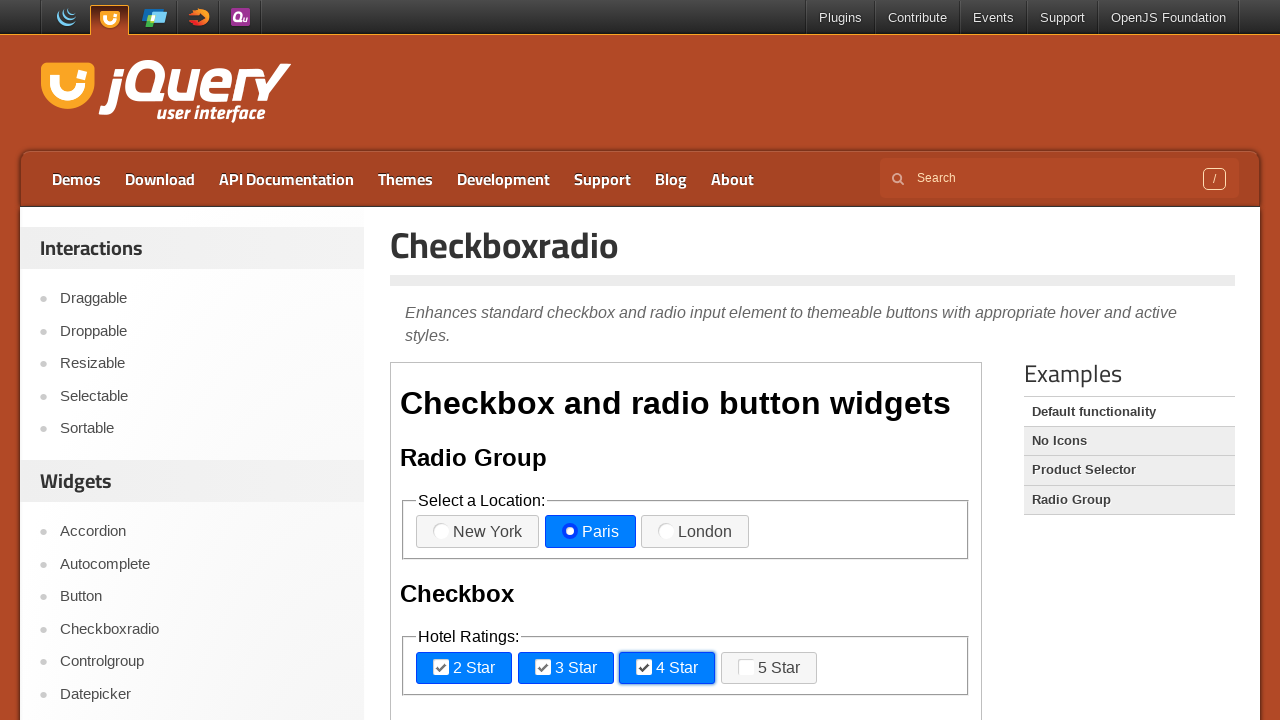

Selected 5 Star rating checkbox at (769, 668) on iframe >> nth=0 >> internal:control=enter-frame >> //label[normalize-space()='5 
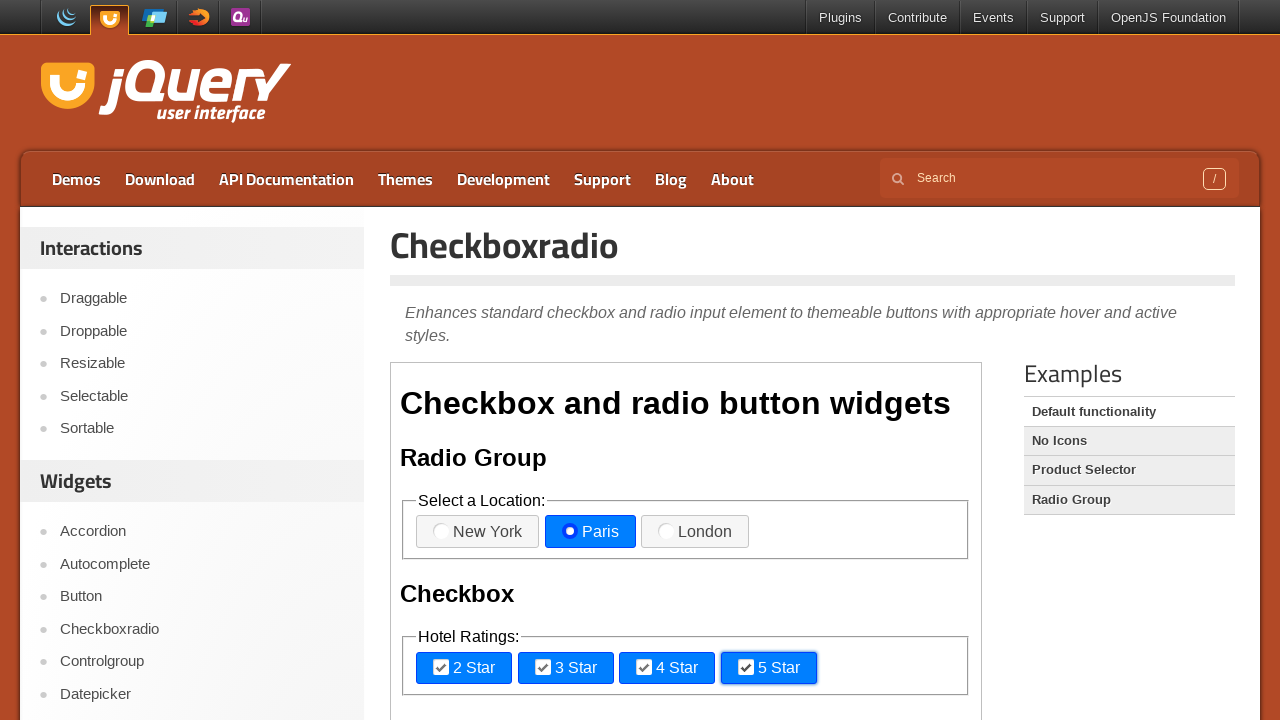

Scrolled down to bottom of page
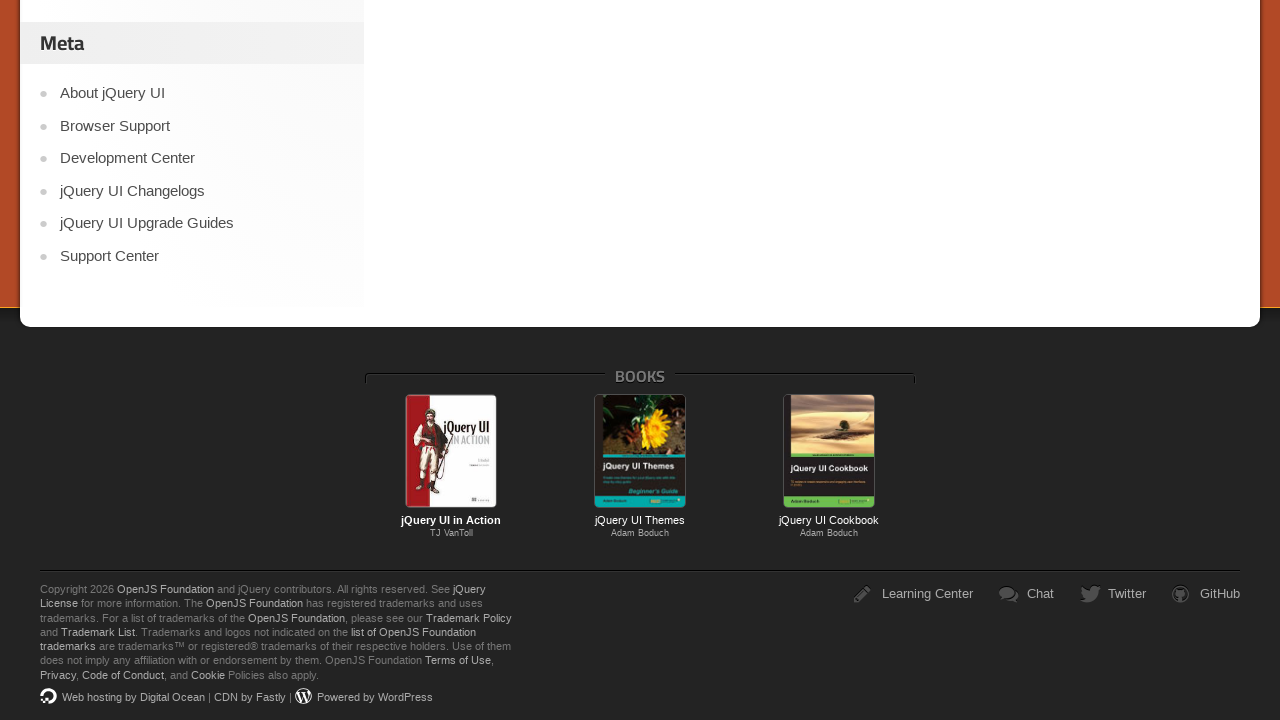

Selected 1 King bed type checkbox at (832, 361) on iframe >> nth=0 >> internal:control=enter-frame >> xpath=//label[normalize-space
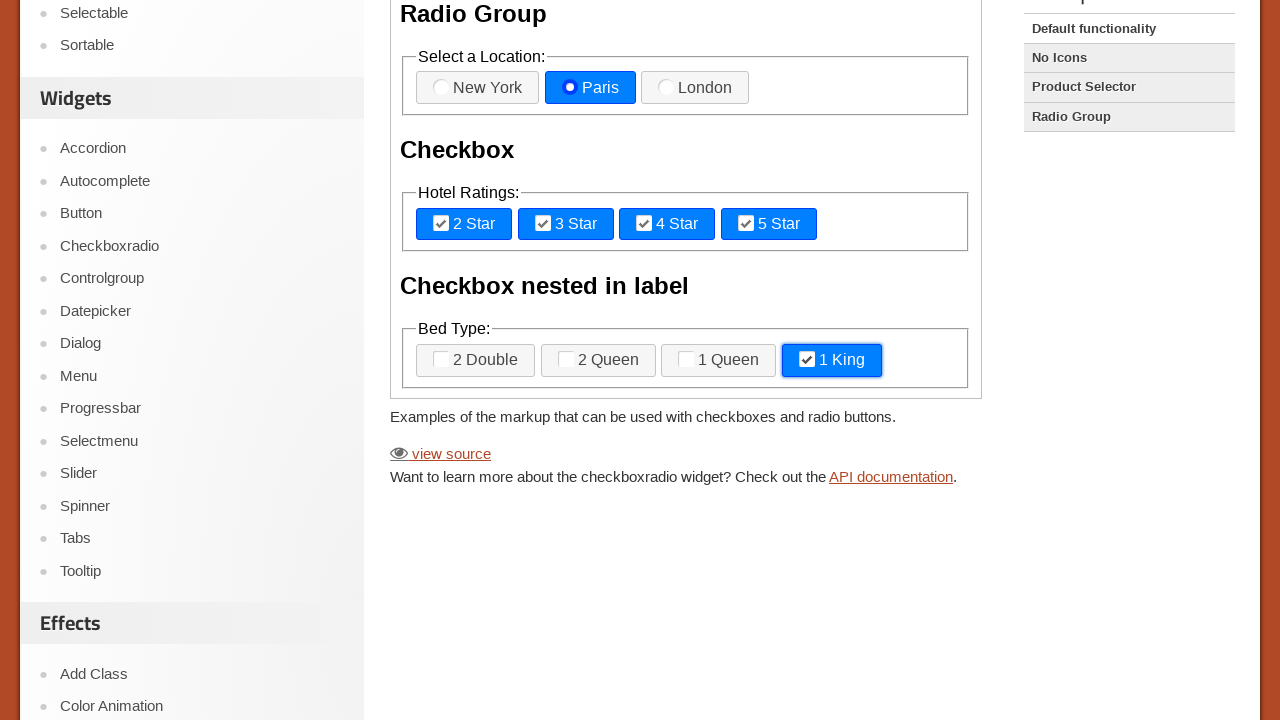

Selected 1 Queen bed type checkbox at (719, 361) on iframe >> nth=0 >> internal:control=enter-frame >> xpath=//label[normalize-space
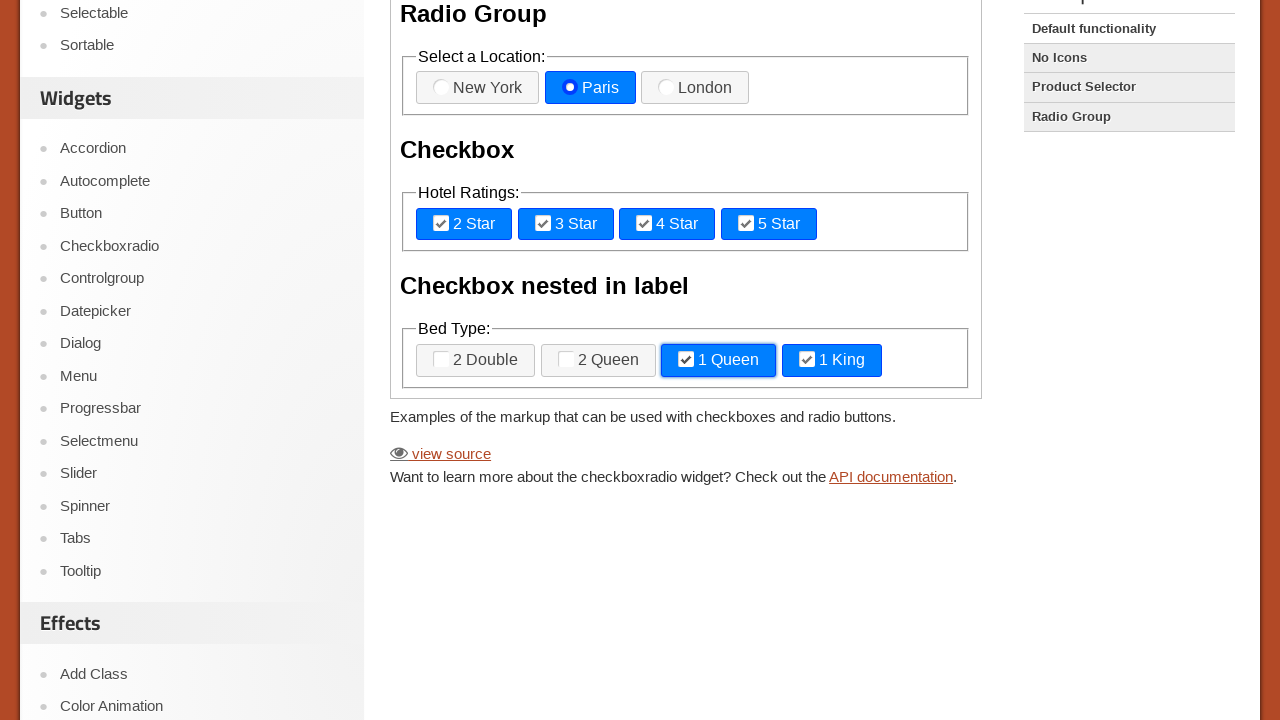

Scrolled main page to position 1000px
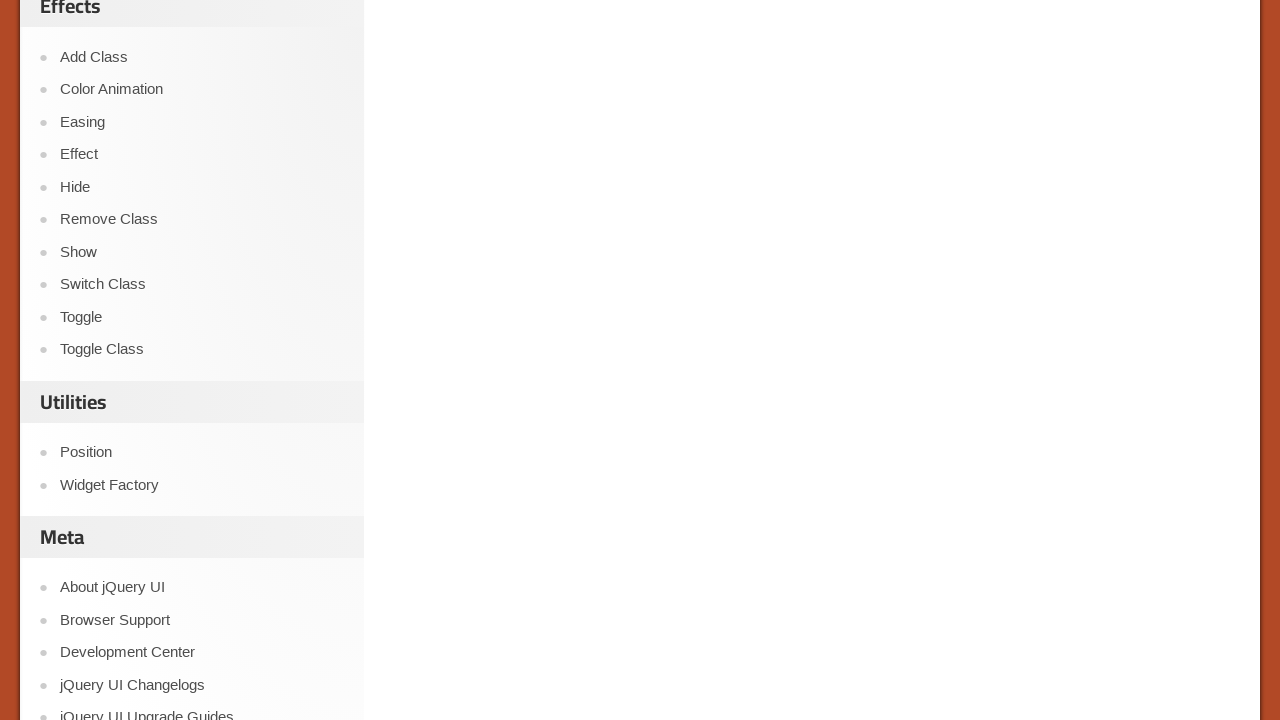

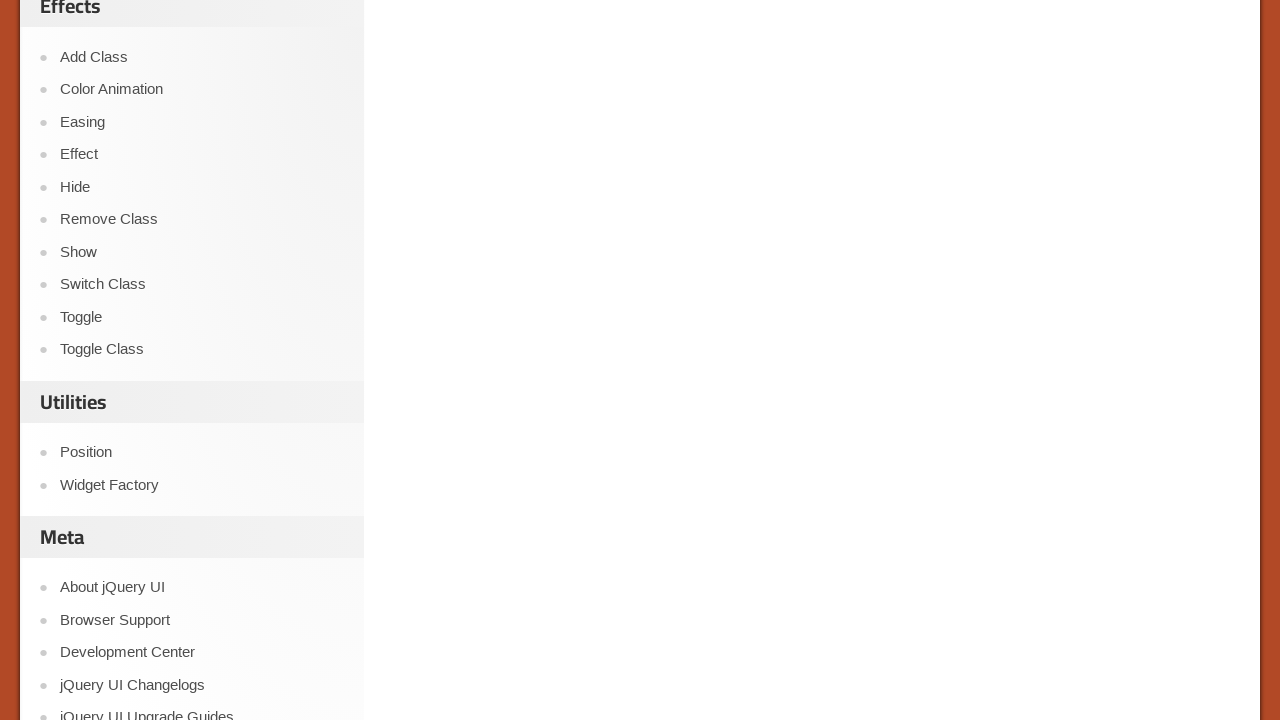